Navigates to the EA App website and waits for the Login link/button to be visible on the page

Starting URL: http://eaapp.somee.com

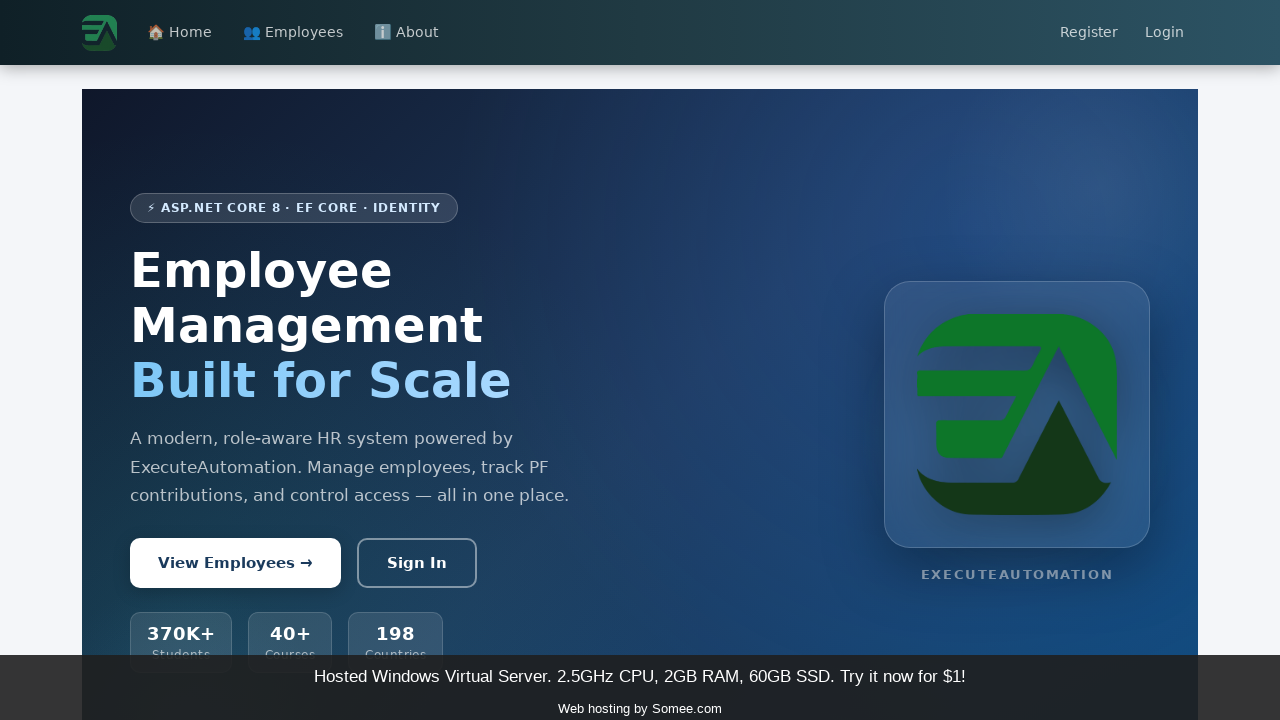

Navigated to EA App website at http://eaapp.somee.com
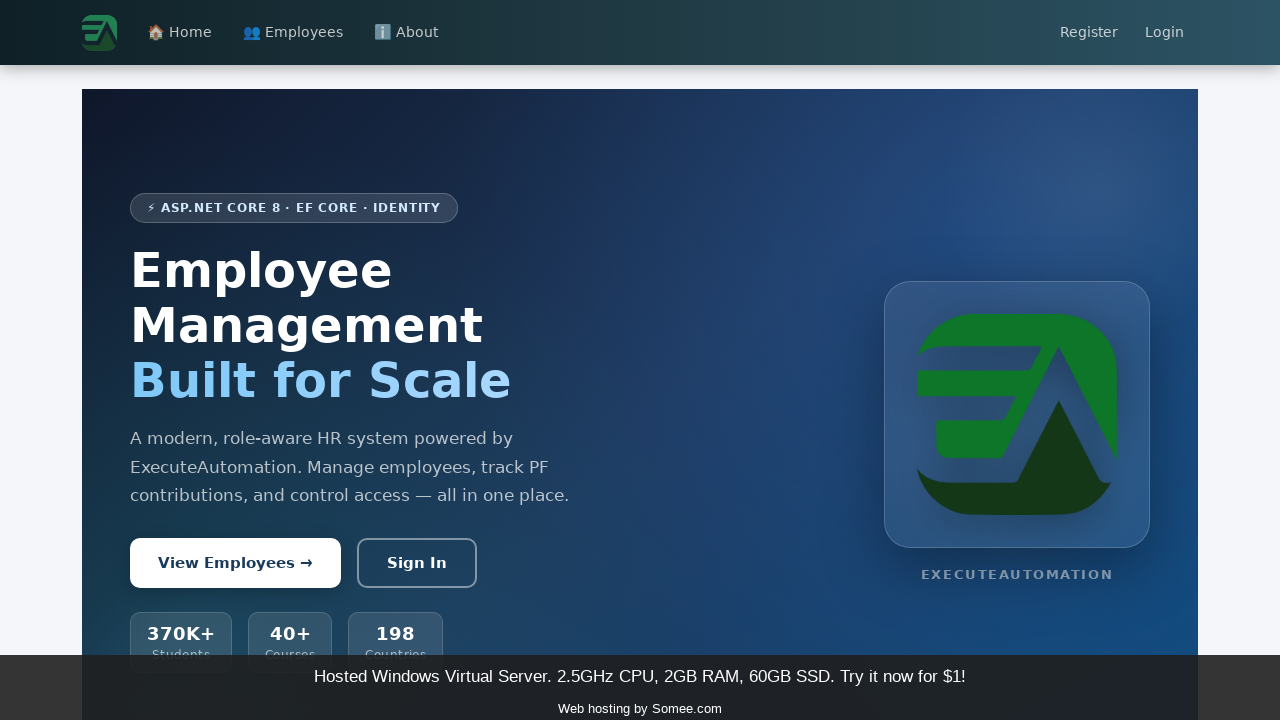

Login link/button became visible on the page
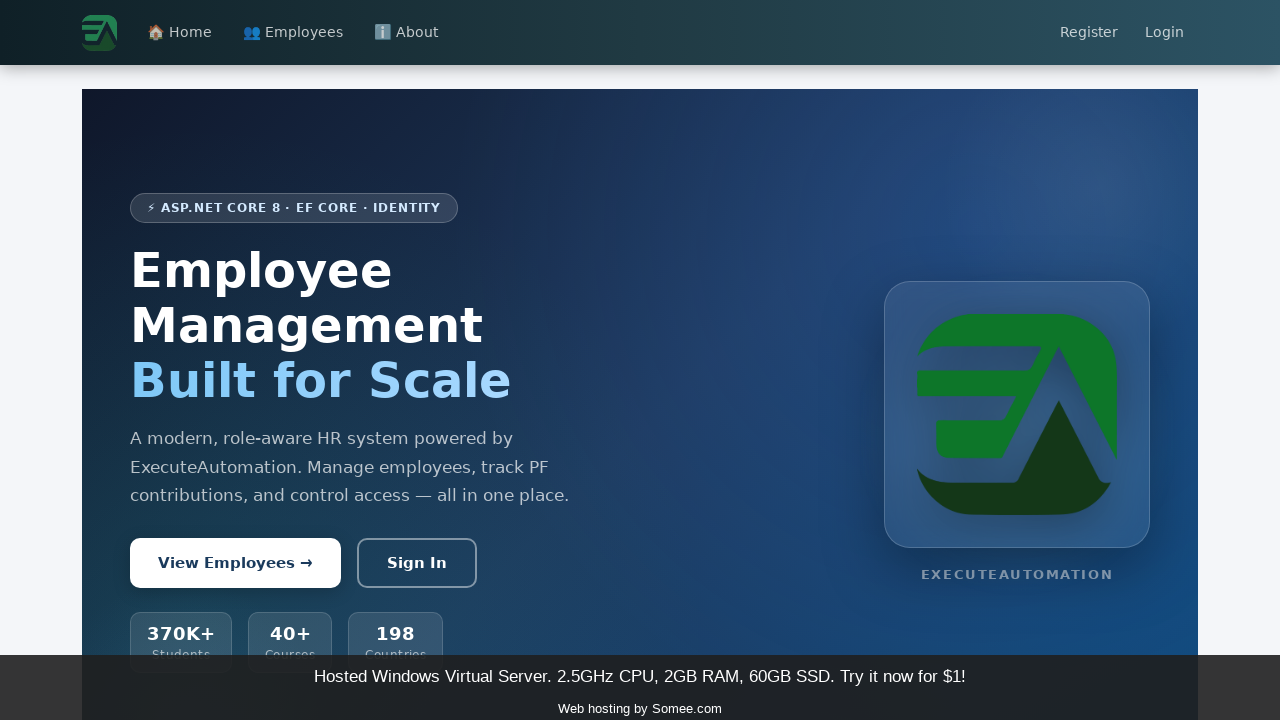

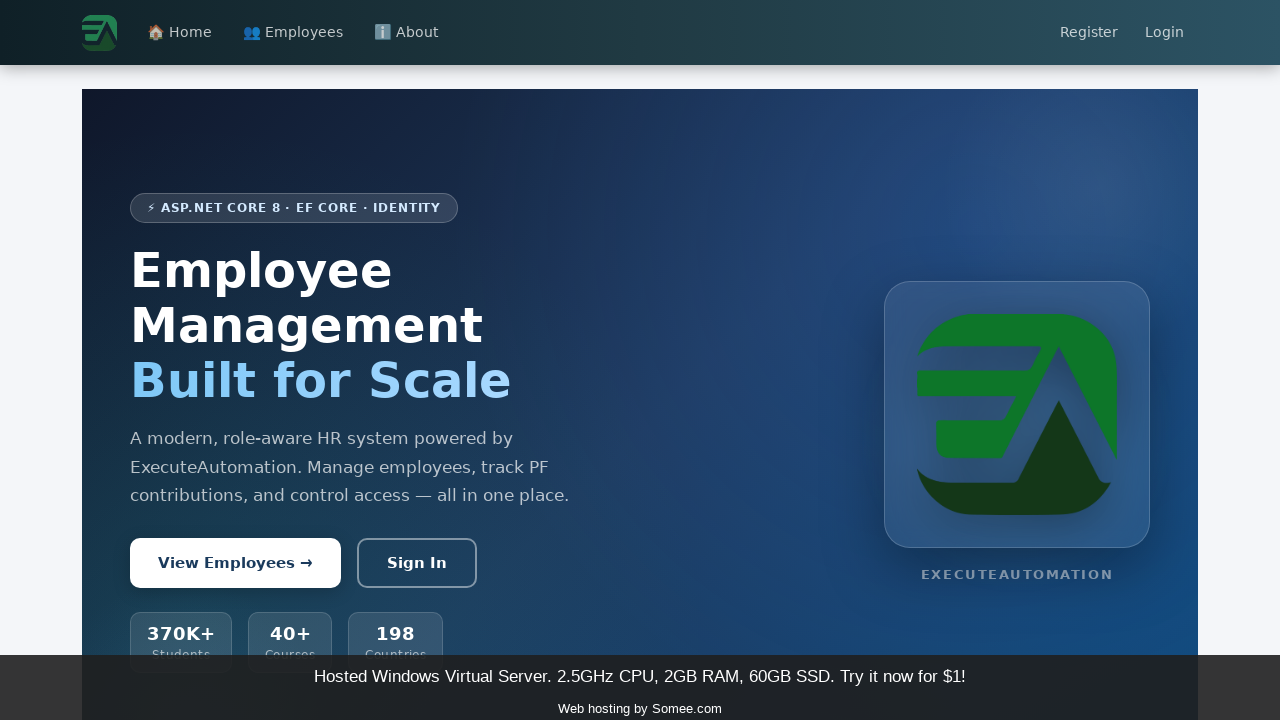